Navigates to GitHub homepage and verifies the page title contains 'GitHub'

Starting URL: https://github.com

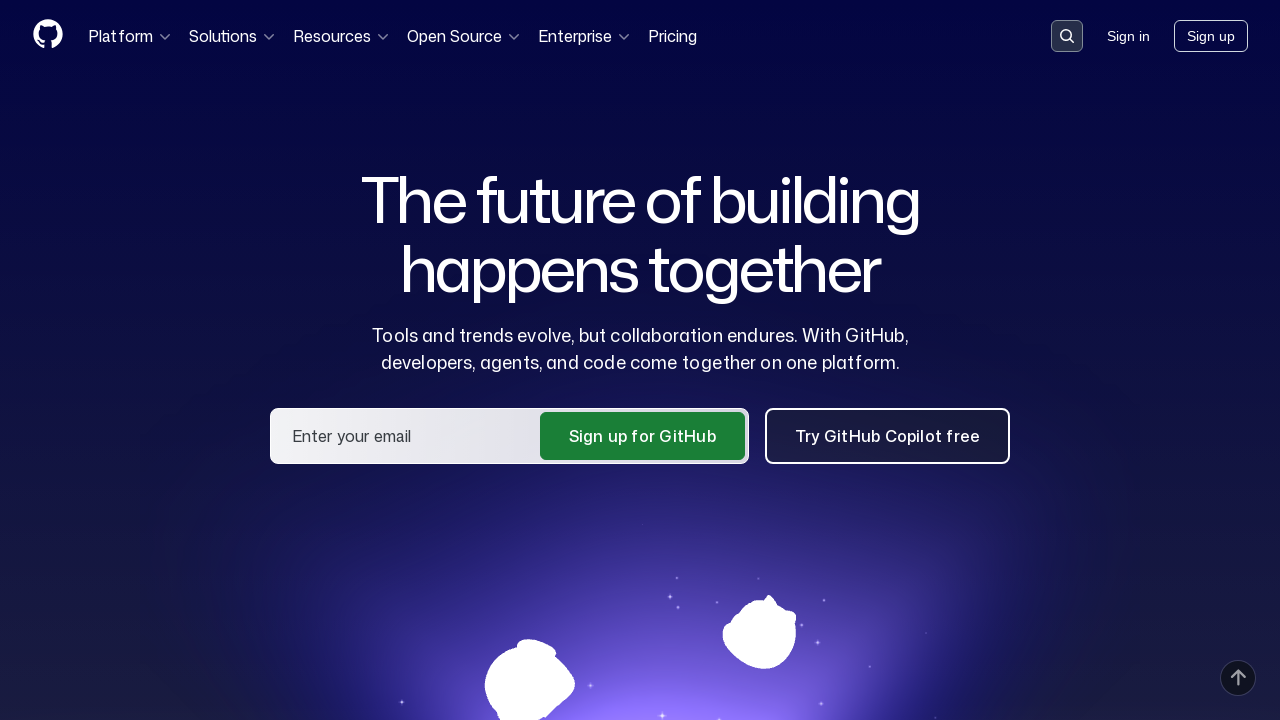

Navigated to GitHub homepage
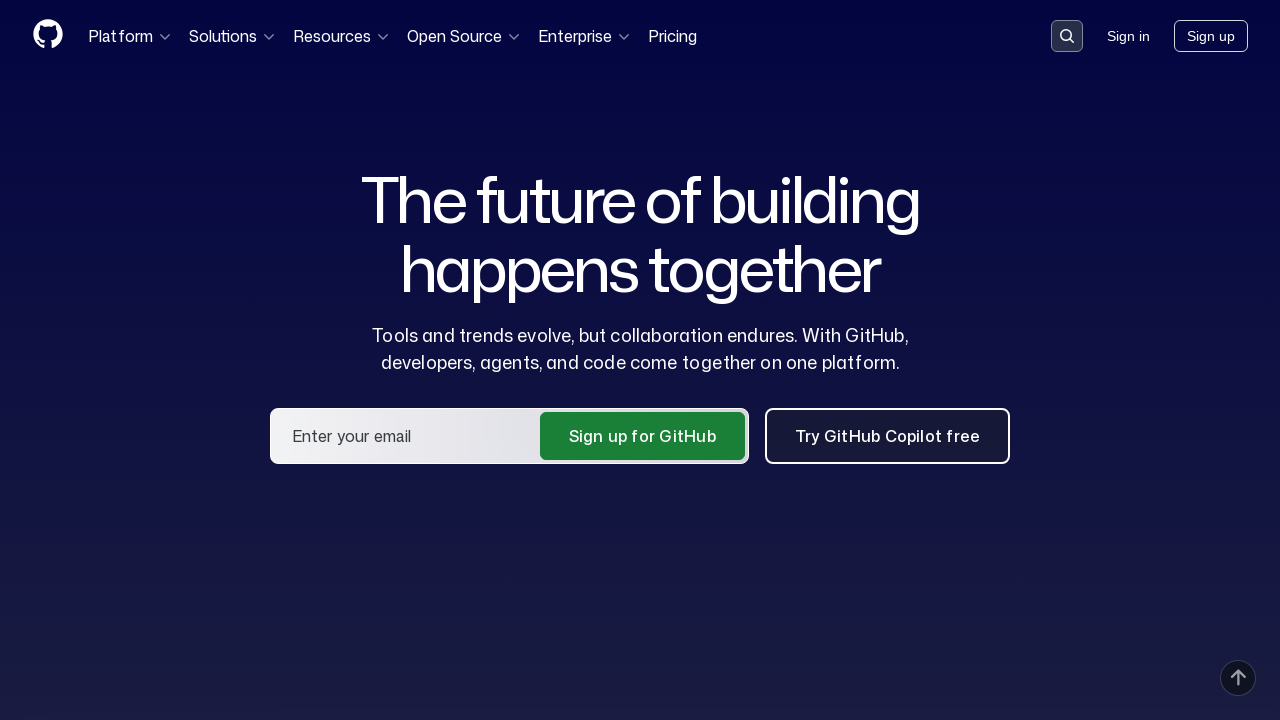

Verified page title contains 'GitHub'
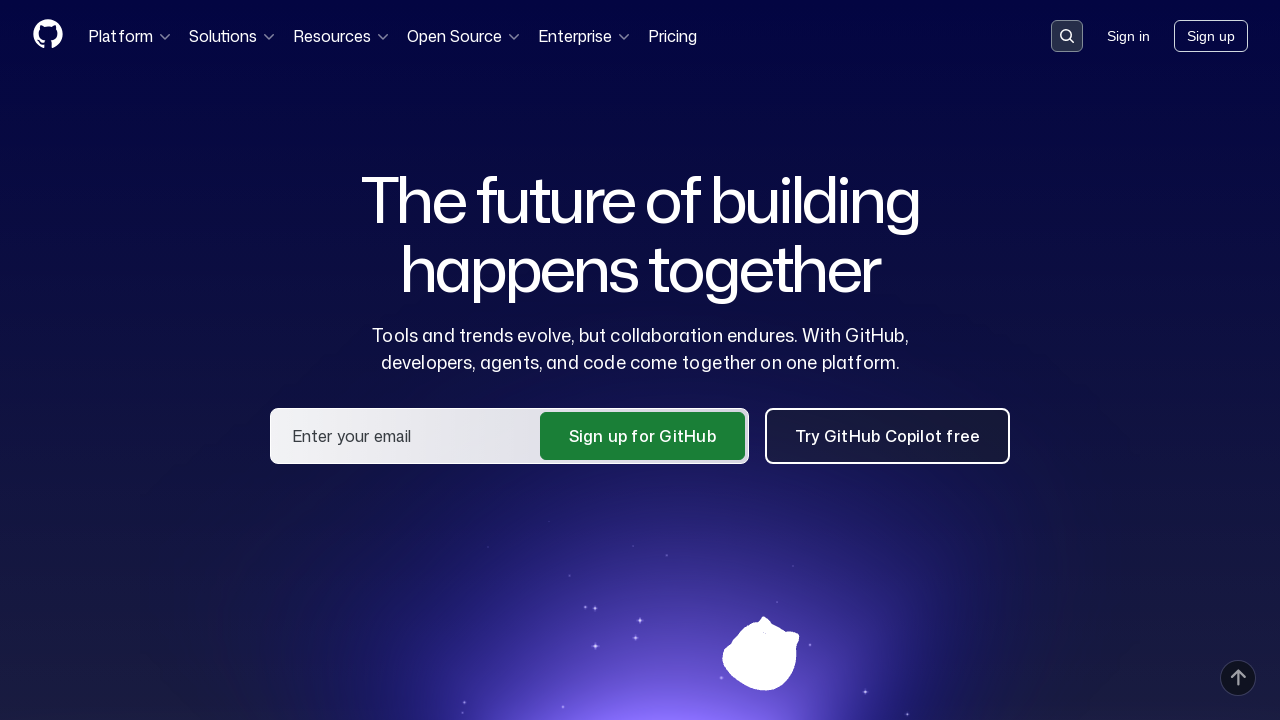

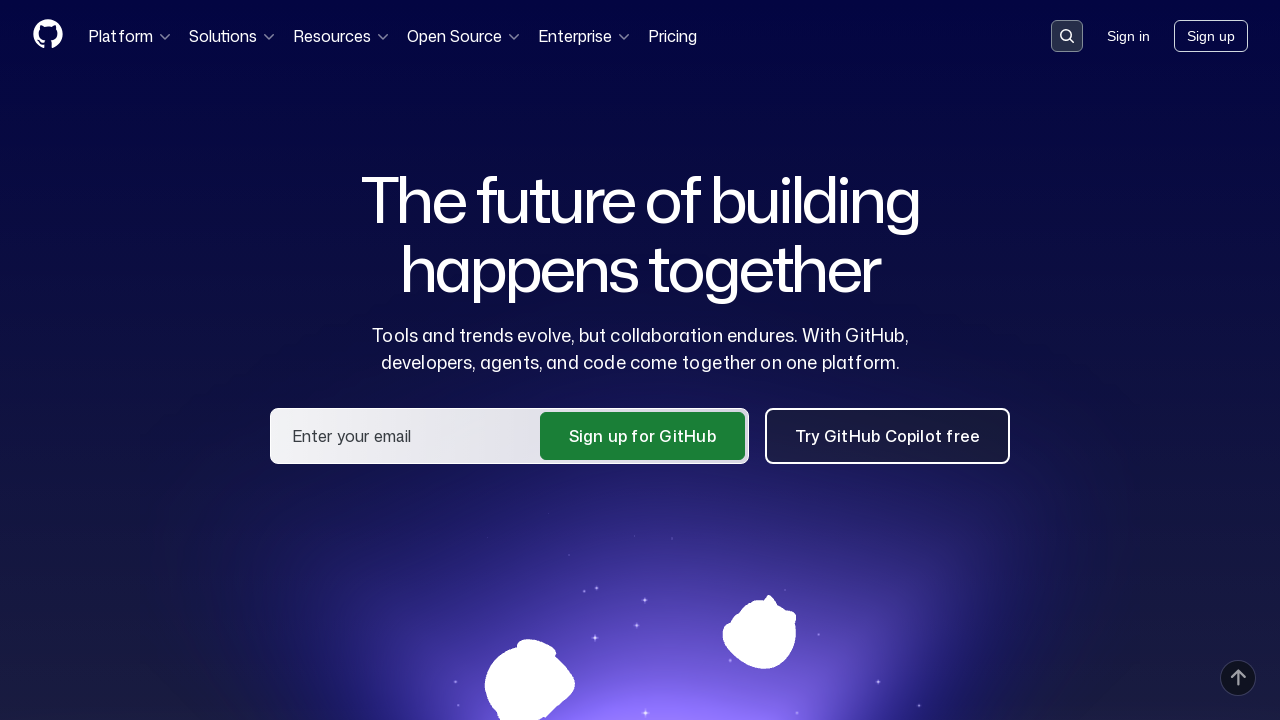